Tests dynamic loading with timeout handling, clicking start and waiting for element visibility

Starting URL: http://the-internet.herokuapp.com/dynamic_loading/1

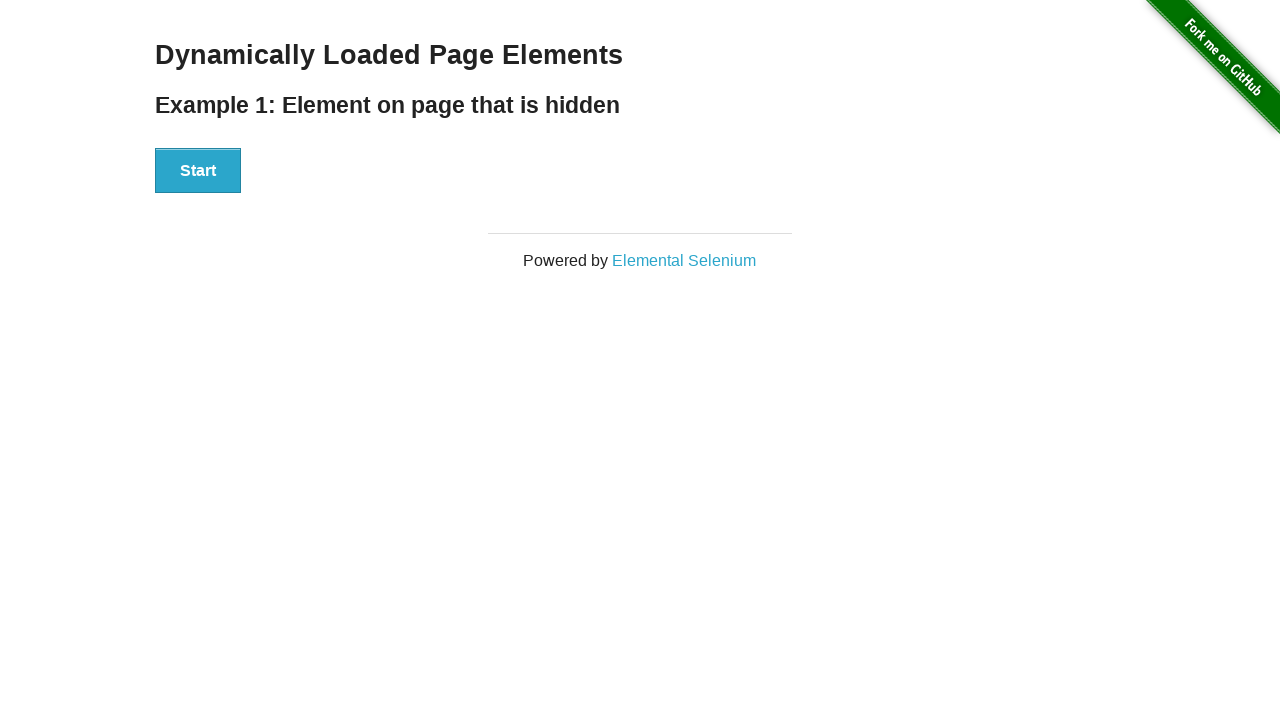

Clicked start button to trigger dynamic loading at (198, 171) on xpath=//div[@id='start']/button
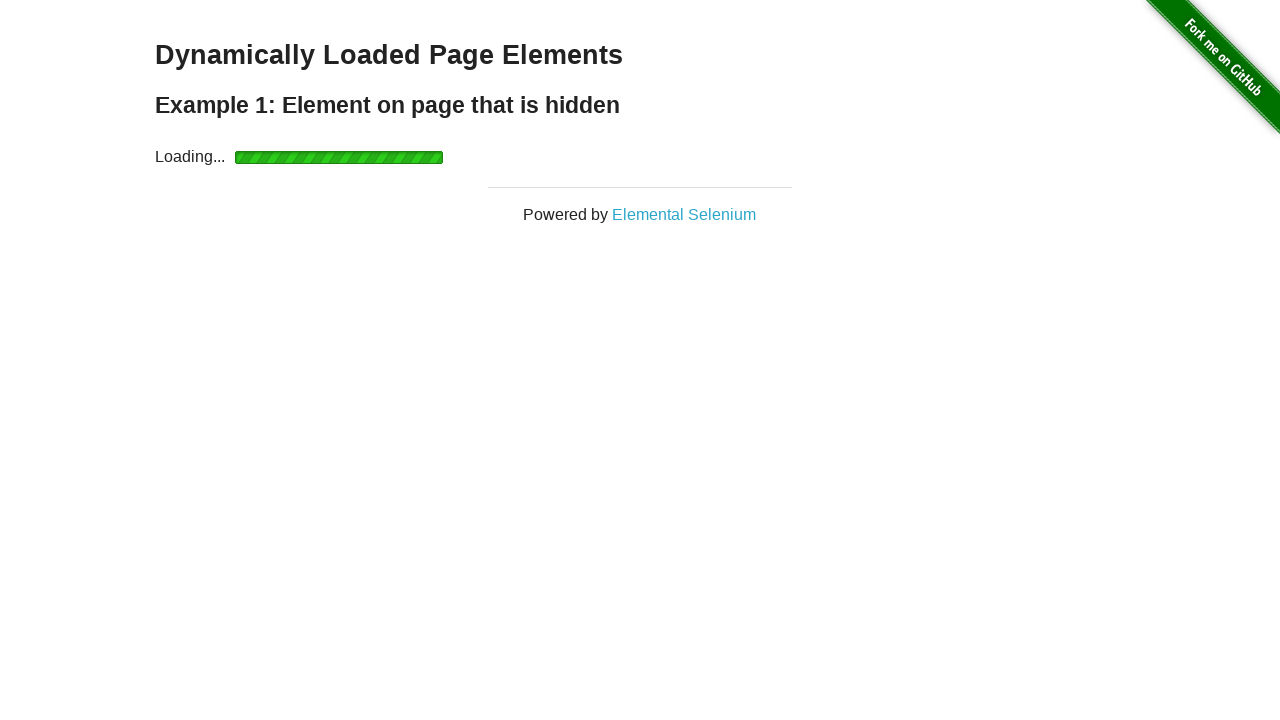

Finish element became visible after dynamic loading
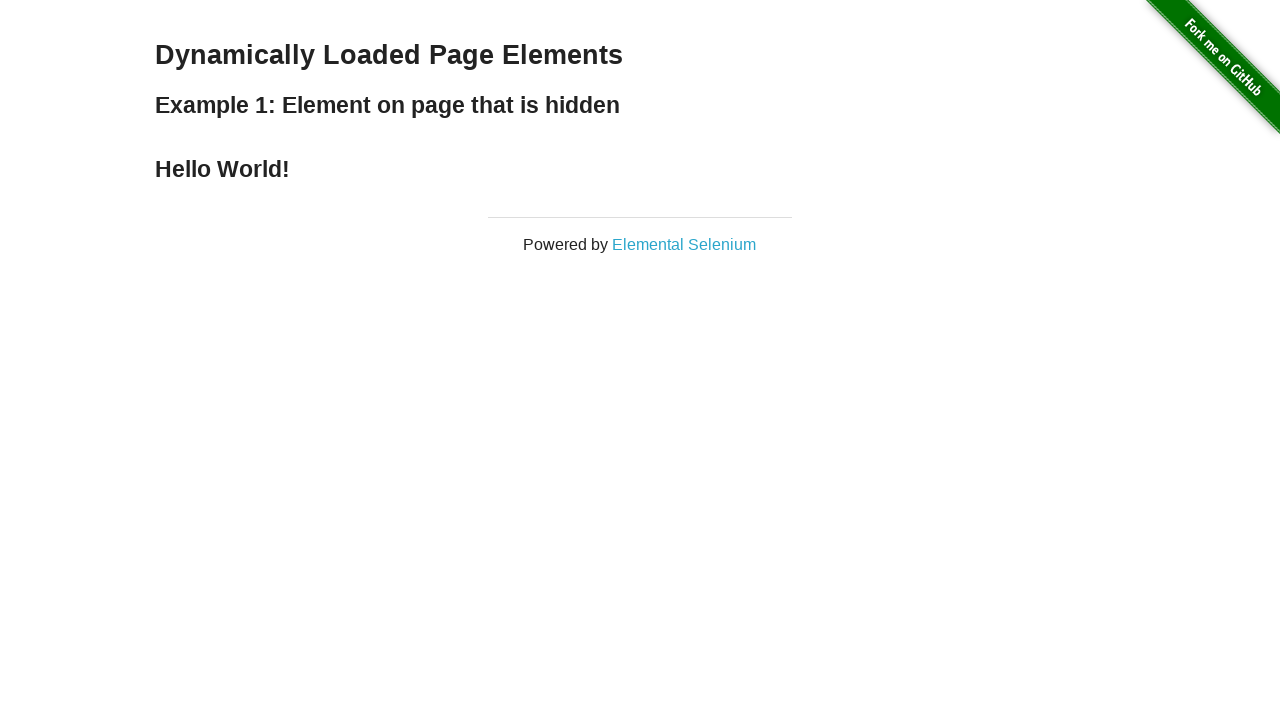

Retrieved finish element text: '
    Hello World!
  '
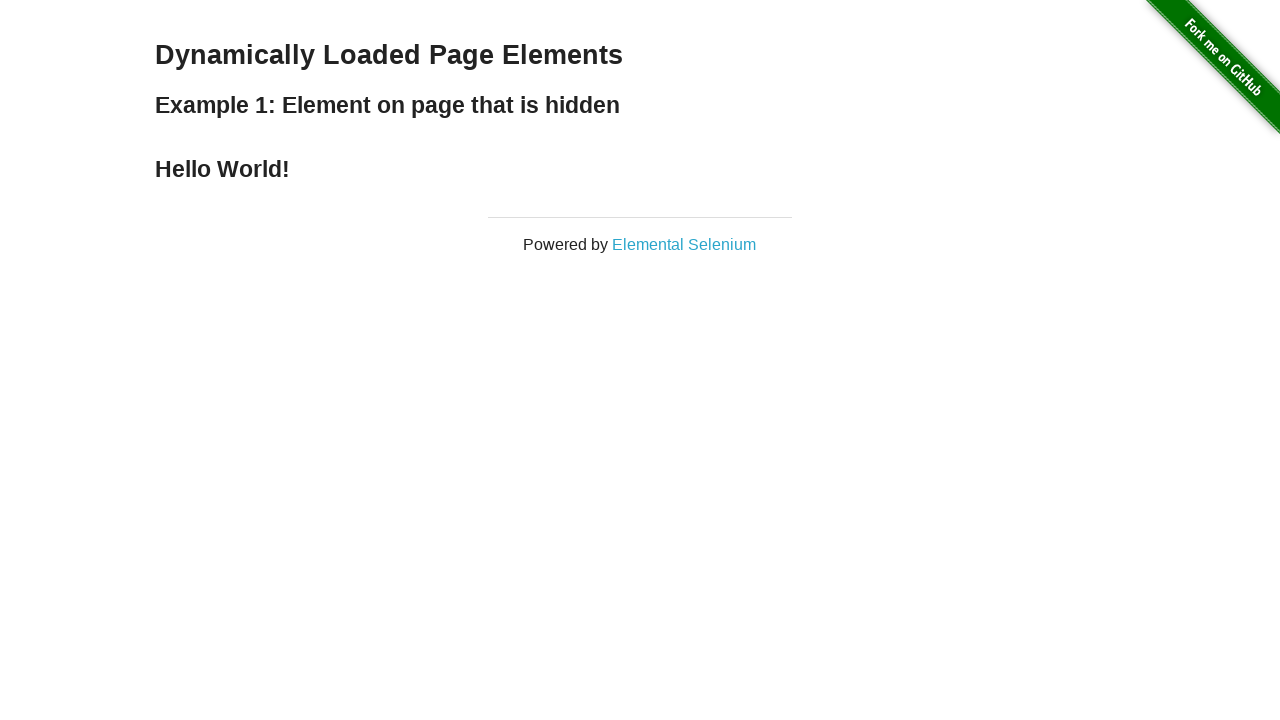

Assertion passed: finish text contains 'Hello World!'
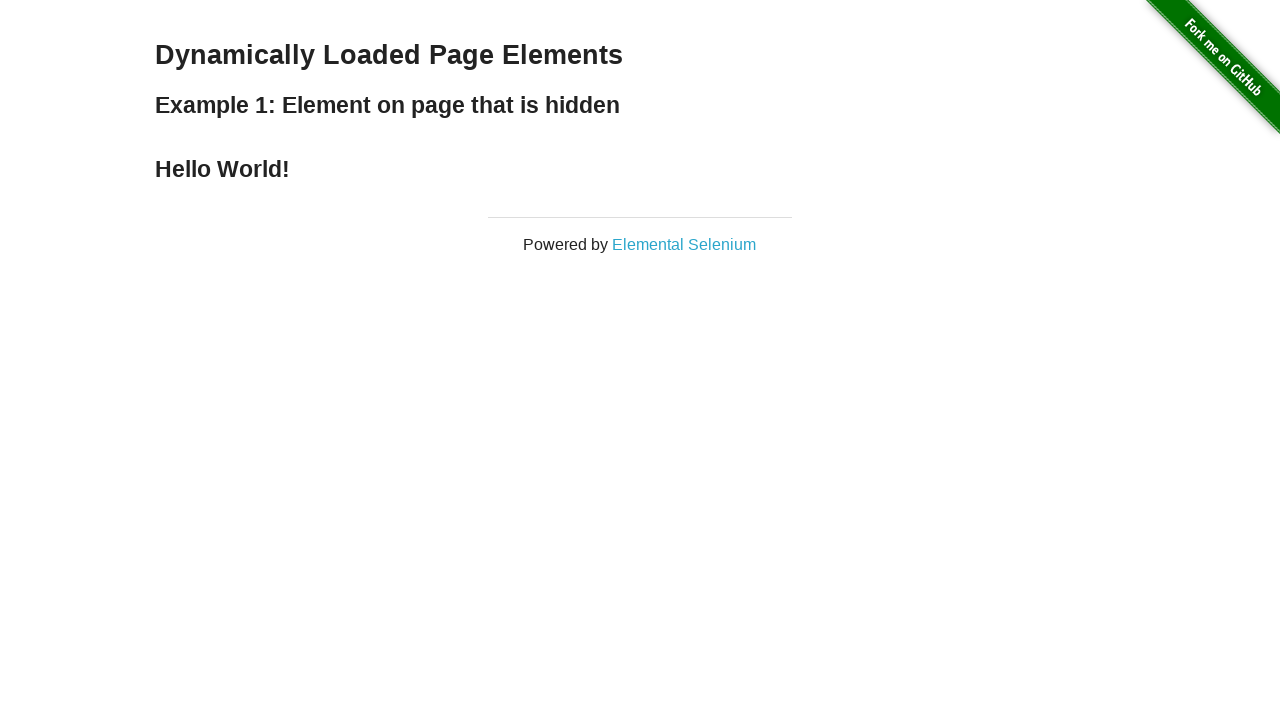

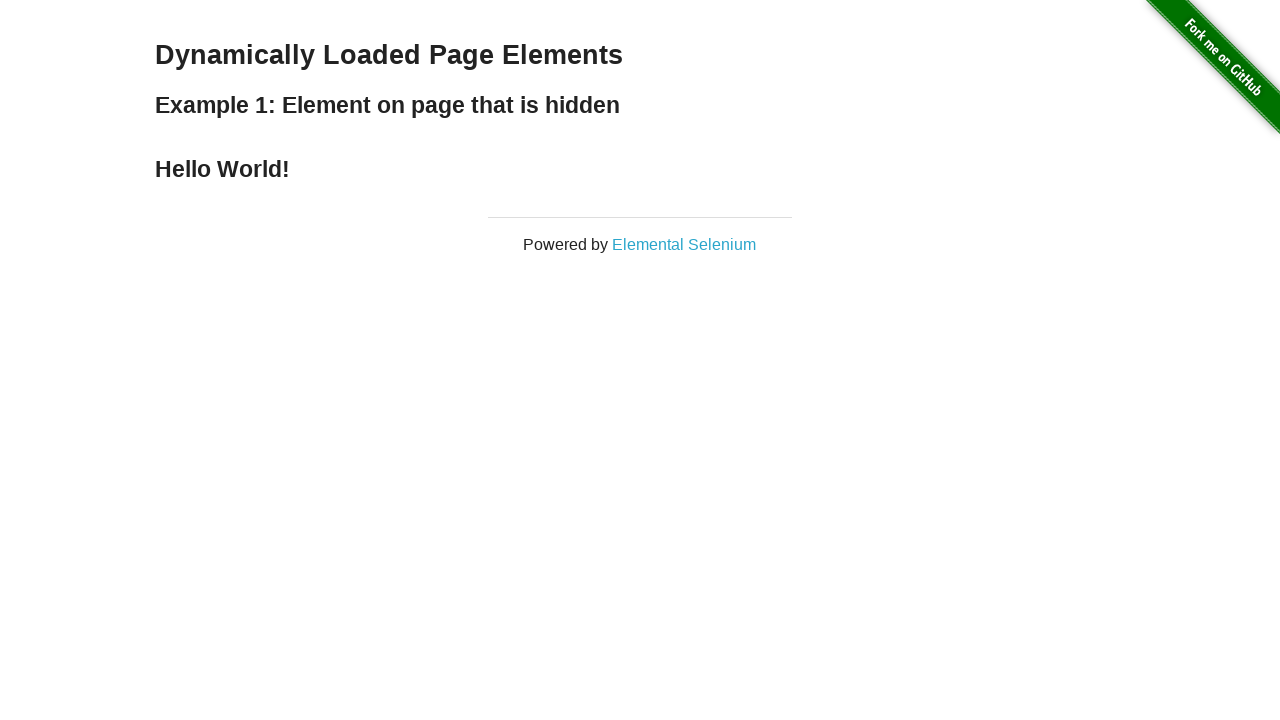